Tests the employee manager application by adding multiple employees through a form. For each employee, it clicks add, selects new employee, fills in name/phone/title fields, and saves.

Starting URL: https://devmountain-qa.github.io/employee-manager/1.2_Version/index.html

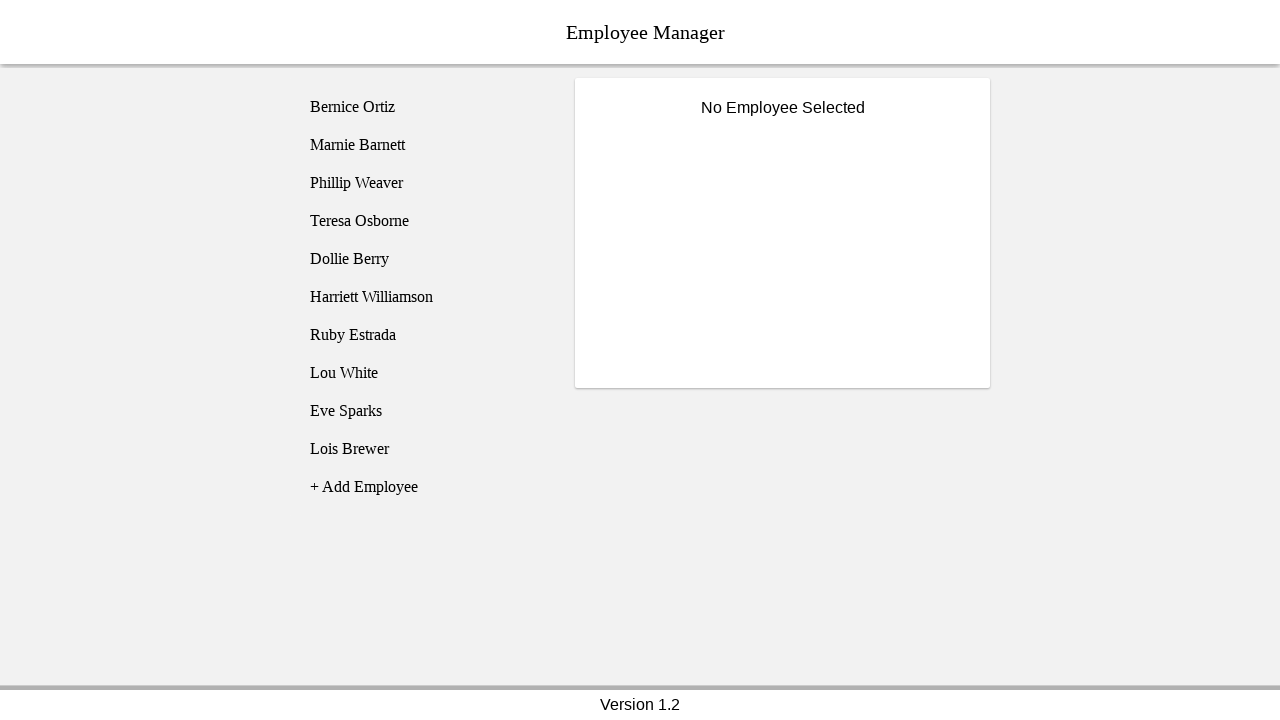

Clicked add employee button for Blossom at (425, 487) on [name='addEmployee']
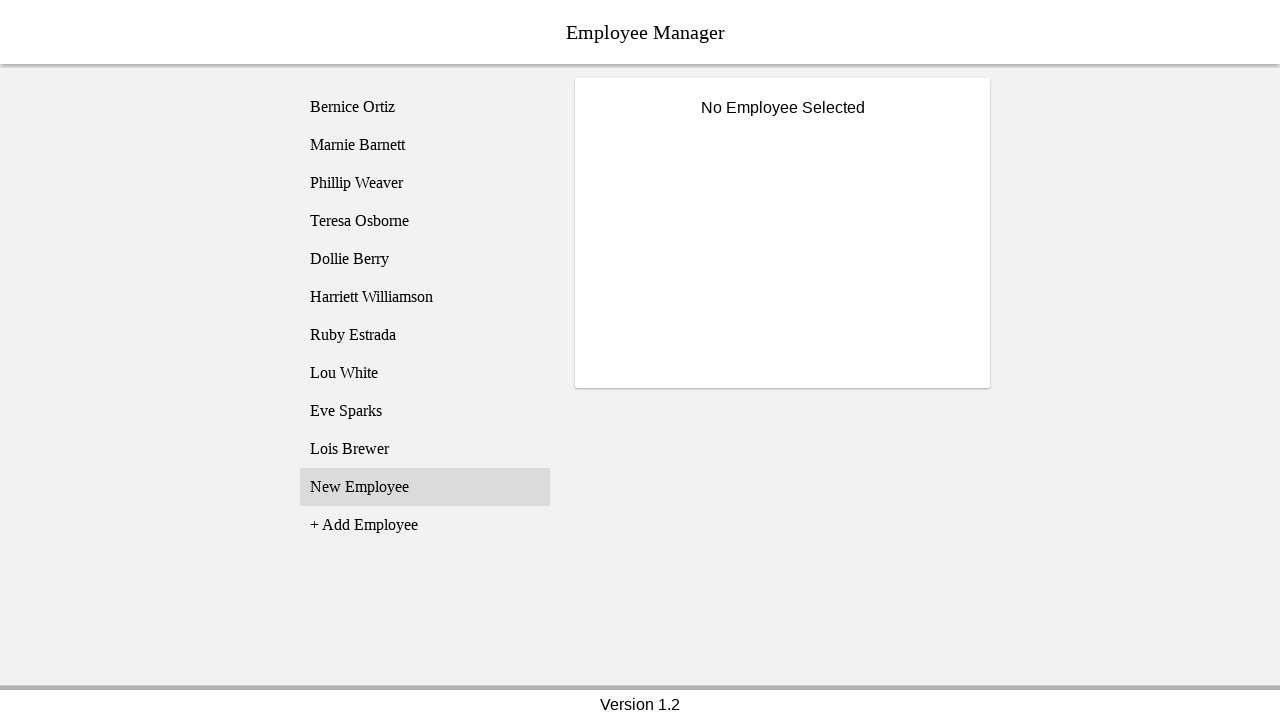

Selected 'New Employee' option from dropdown at (425, 487) on xpath=//li[text()='New Employee']
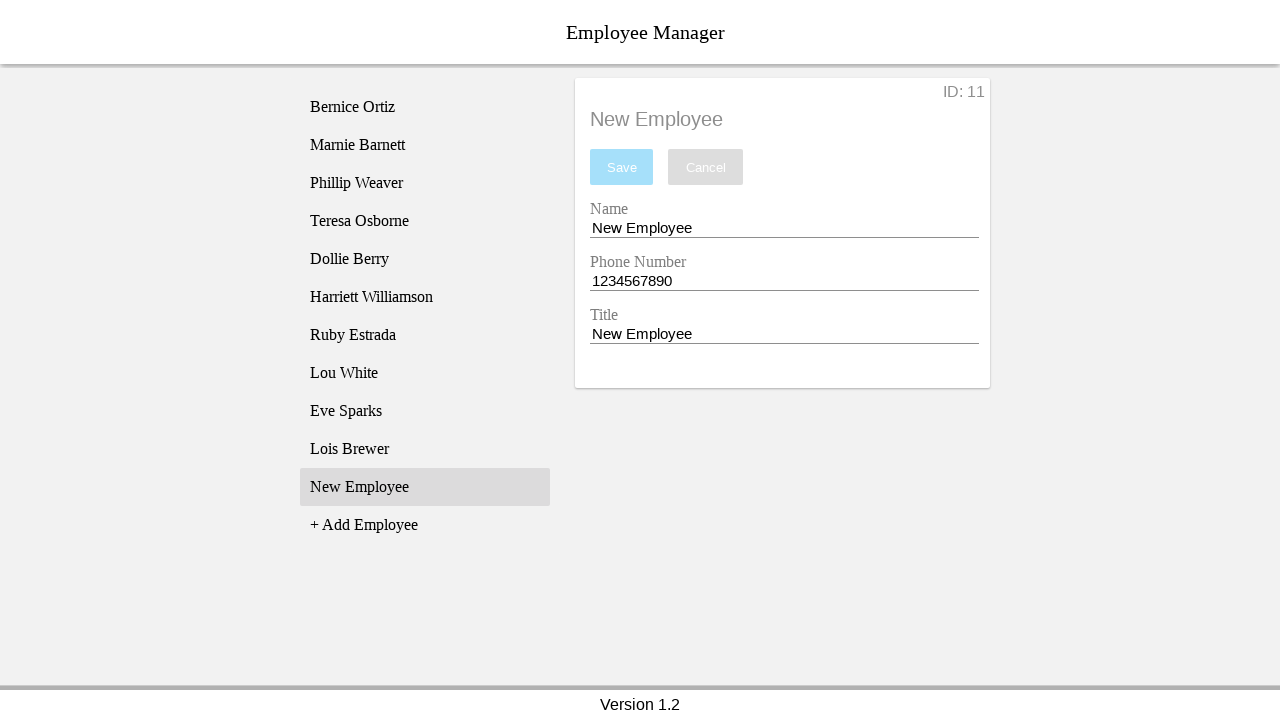

Cleared name entry field on [name='nameEntry']
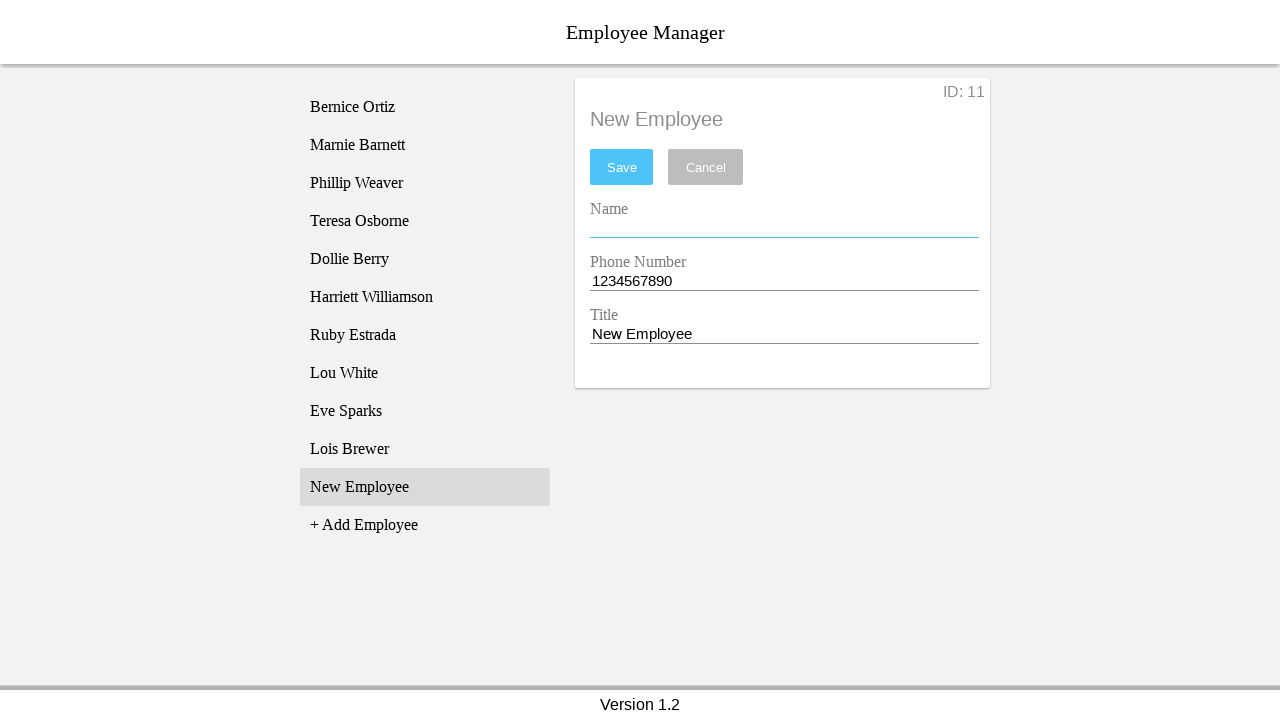

Filled name field with 'Blossom' on [name='nameEntry']
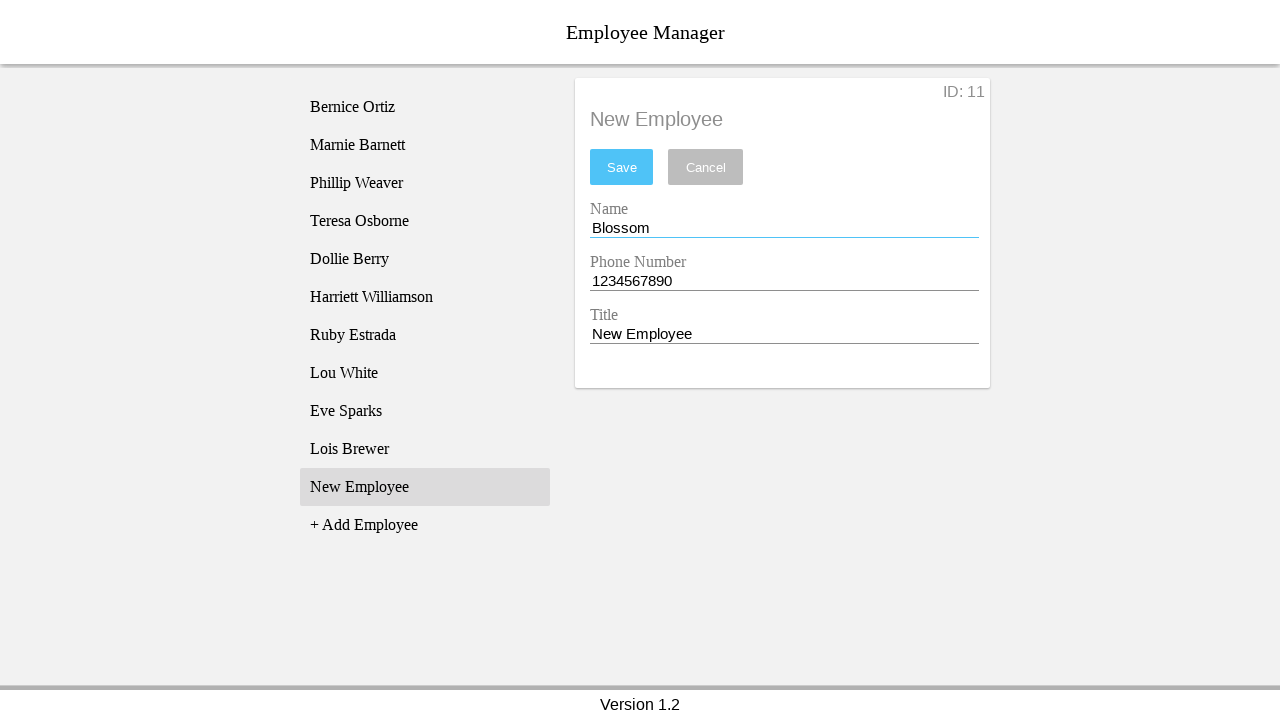

Cleared phone entry field on [name='phoneEntry']
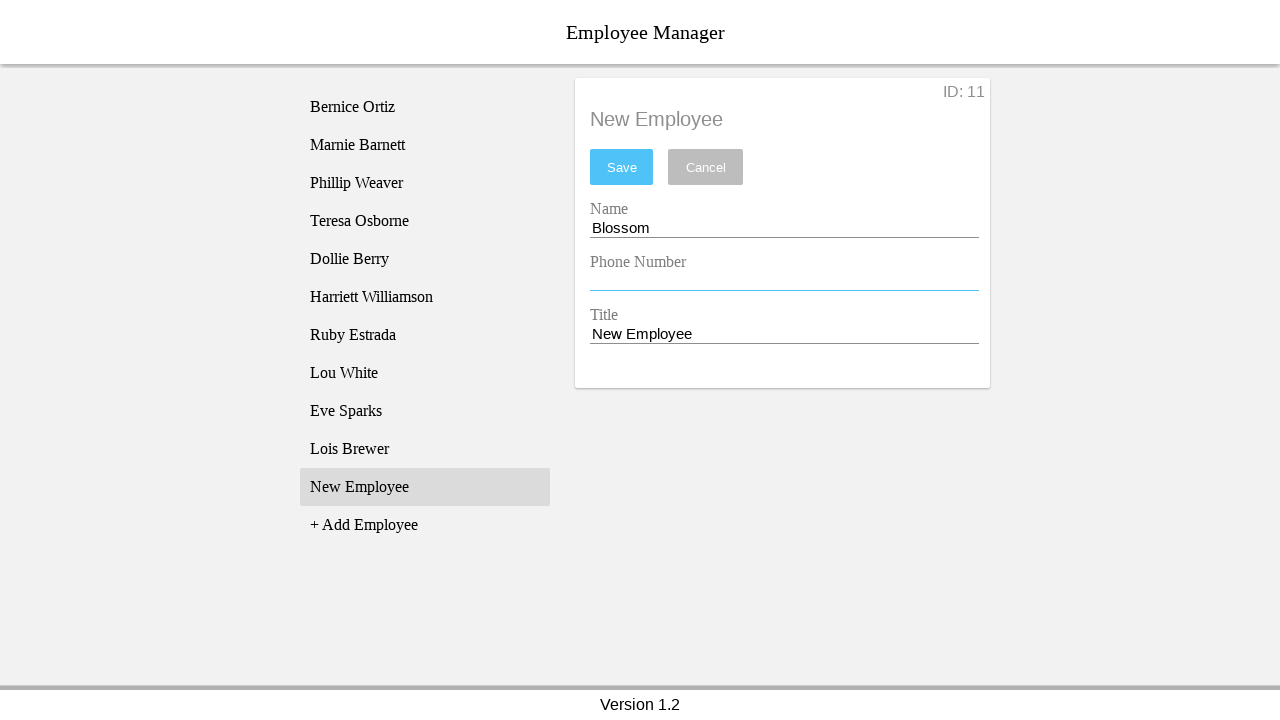

Filled phone field with '1234890984' on [name='phoneEntry']
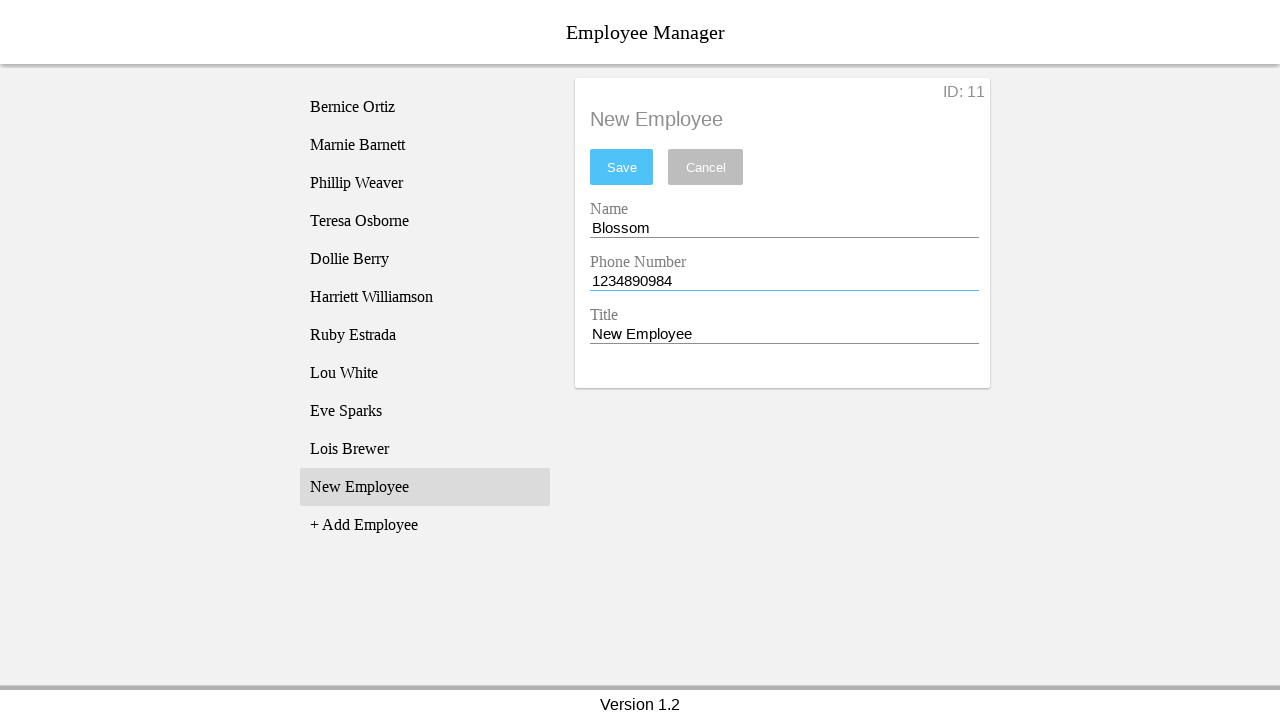

Cleared title entry field on [name='titleEntry']
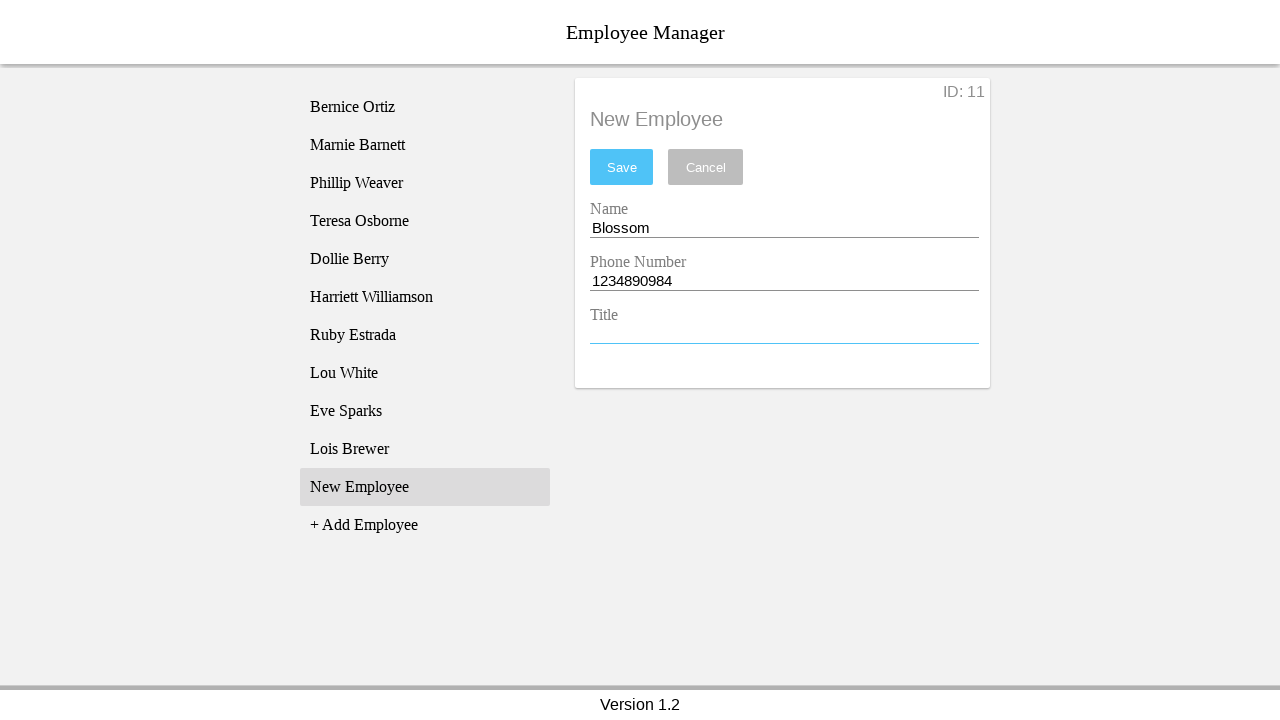

Filled title field with 'Power Puff Girl' on [name='titleEntry']
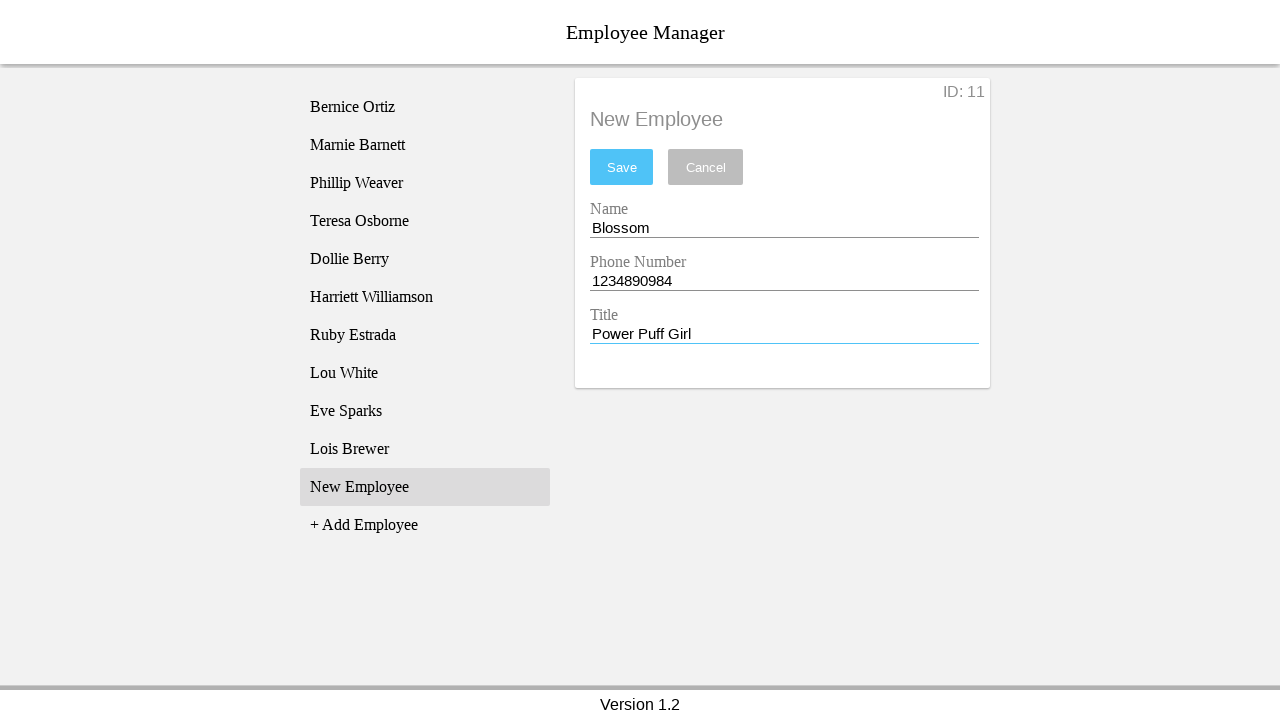

Clicked save button to add employee 'Blossom' at (622, 167) on [name='save']
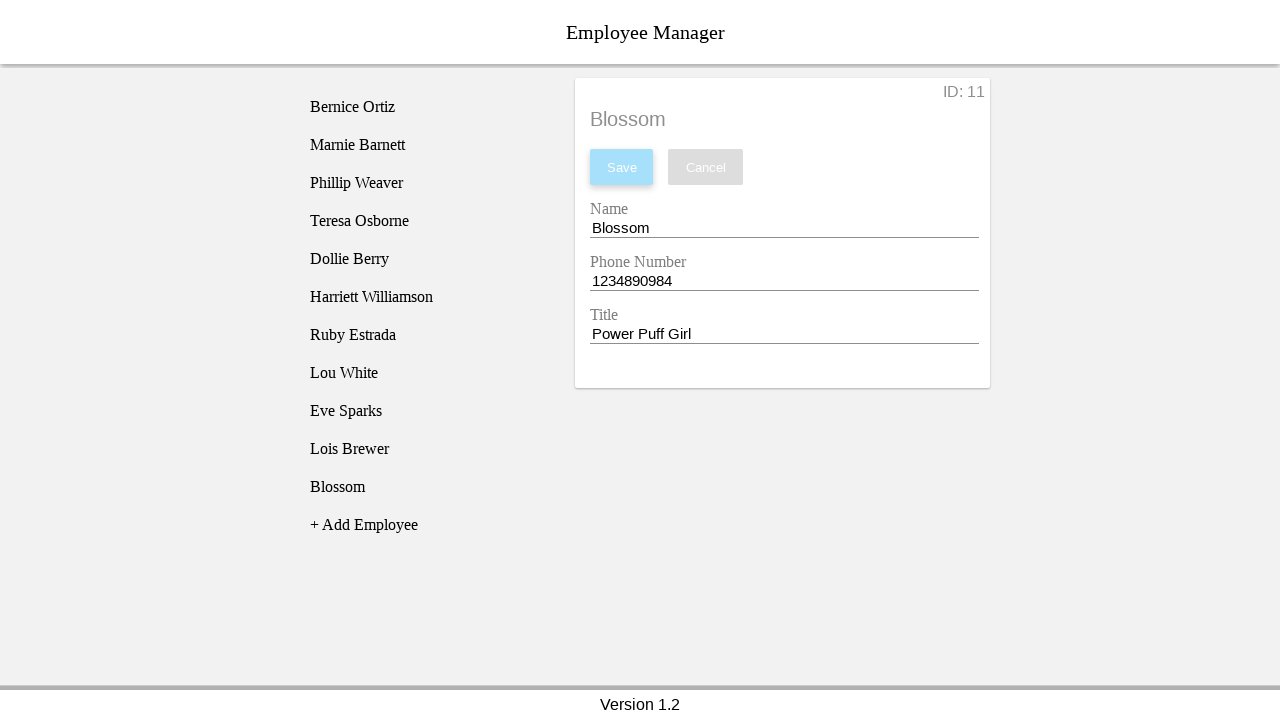

Clicked add employee button for Buttercup at (425, 525) on [name='addEmployee']
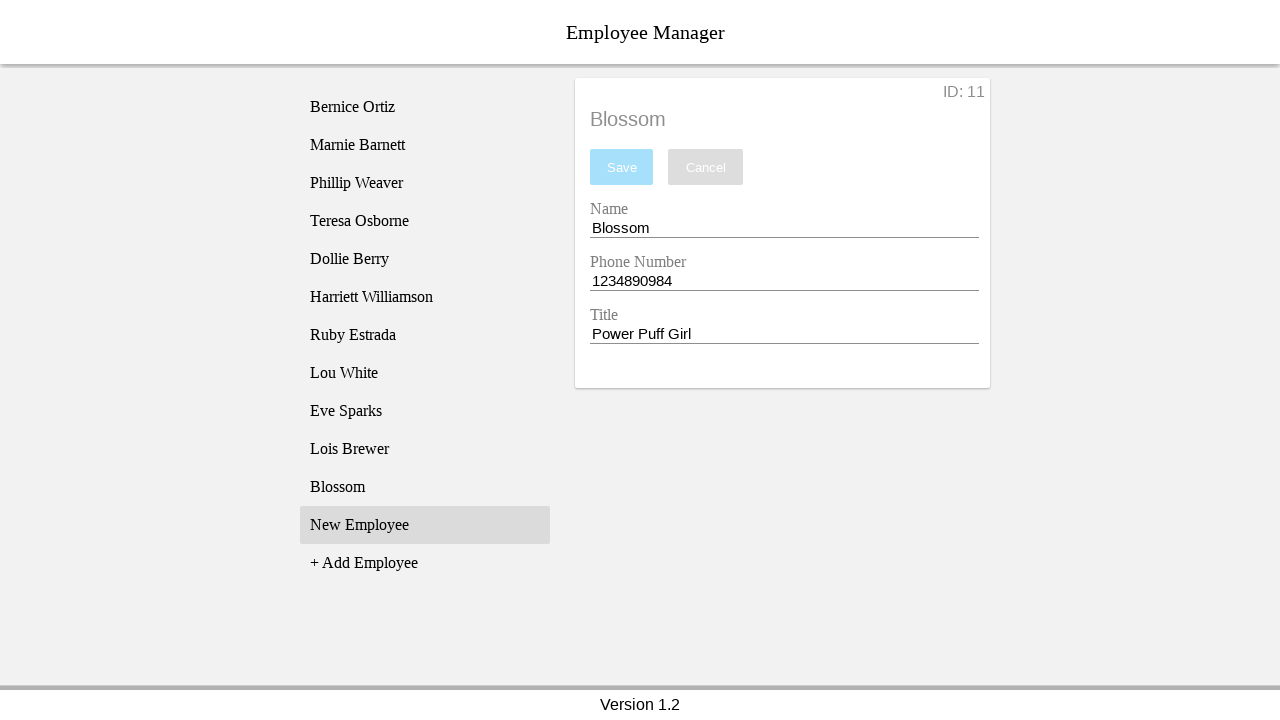

Selected 'New Employee' option from dropdown at (425, 525) on xpath=//li[text()='New Employee']
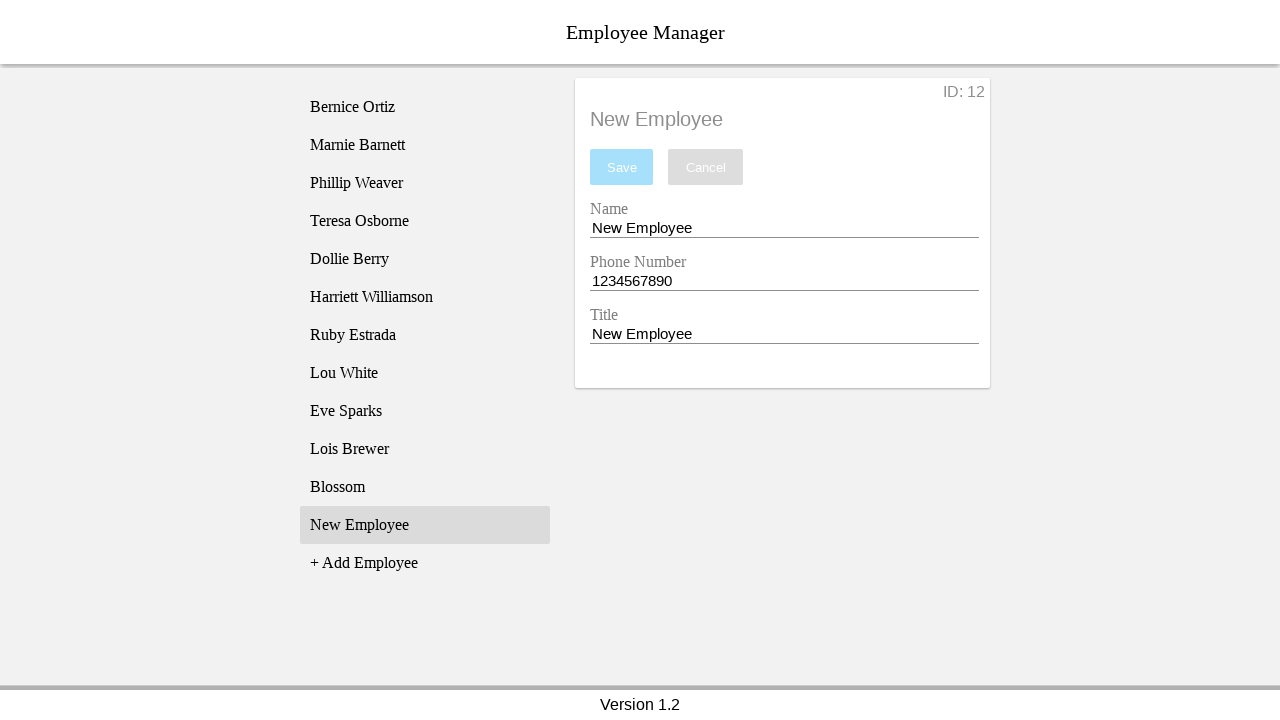

Cleared name entry field on [name='nameEntry']
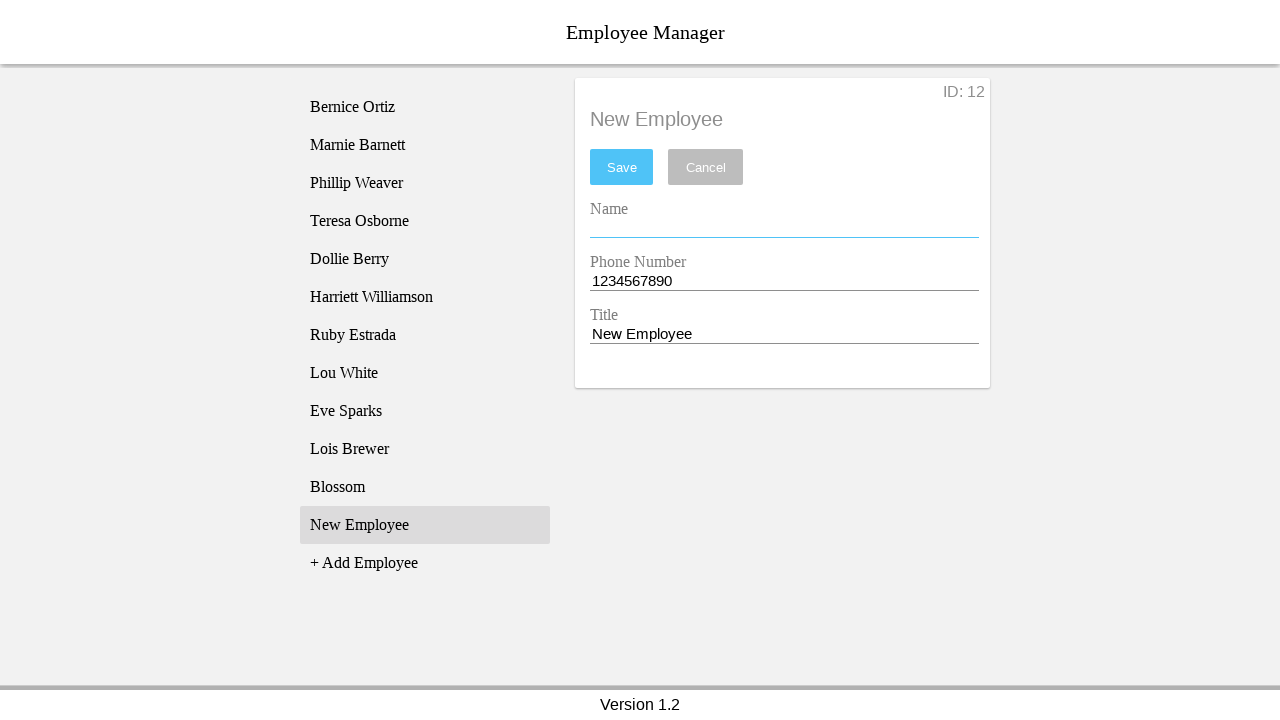

Filled name field with 'Buttercup' on [name='nameEntry']
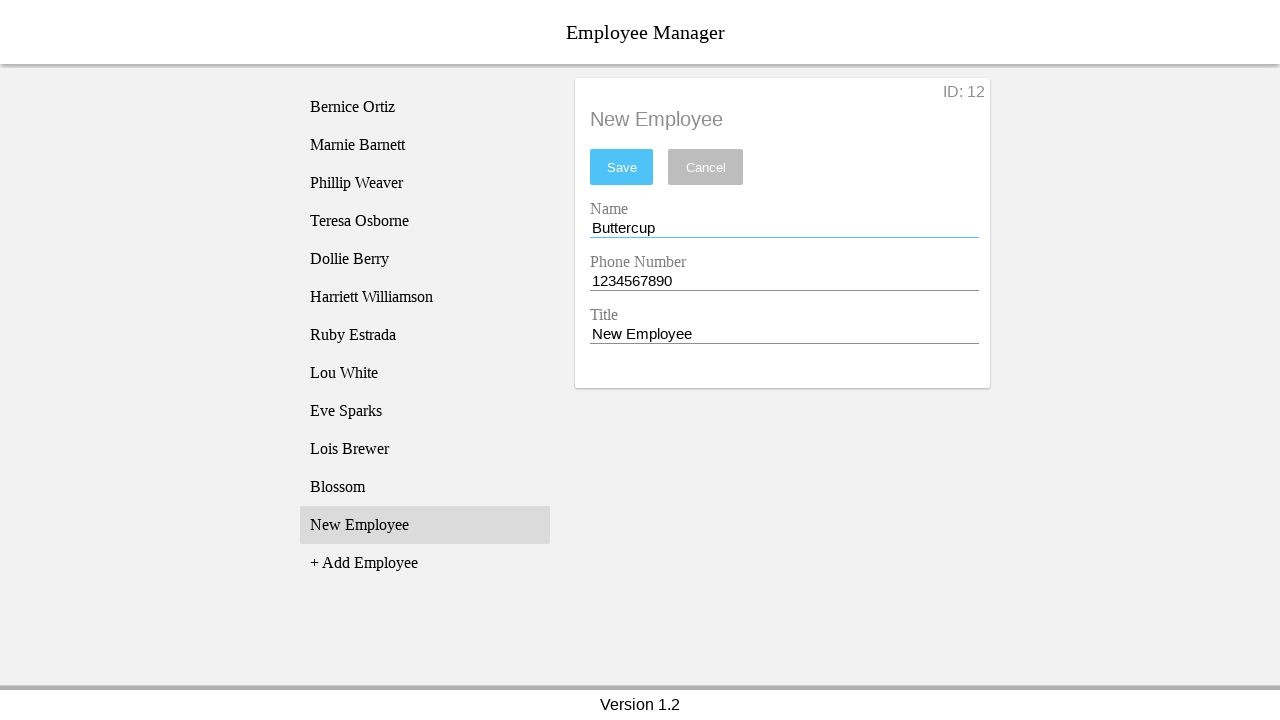

Cleared phone entry field on [name='phoneEntry']
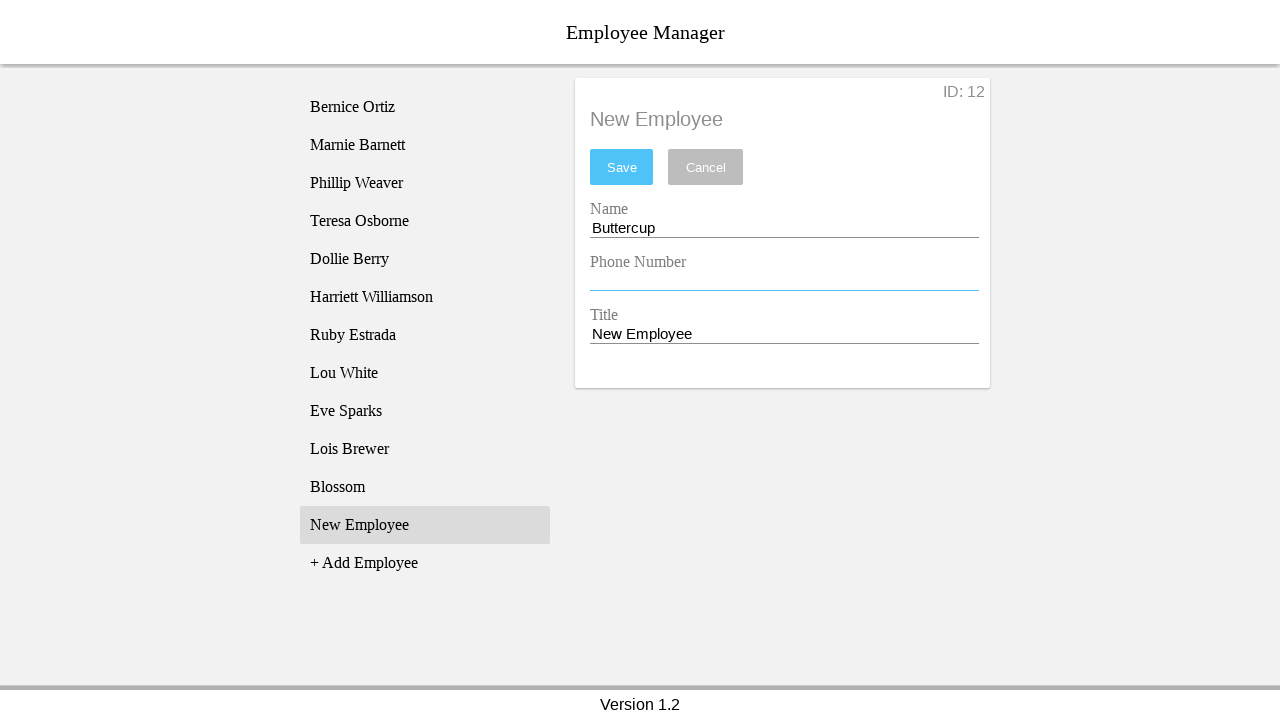

Filled phone field with '1234890984' on [name='phoneEntry']
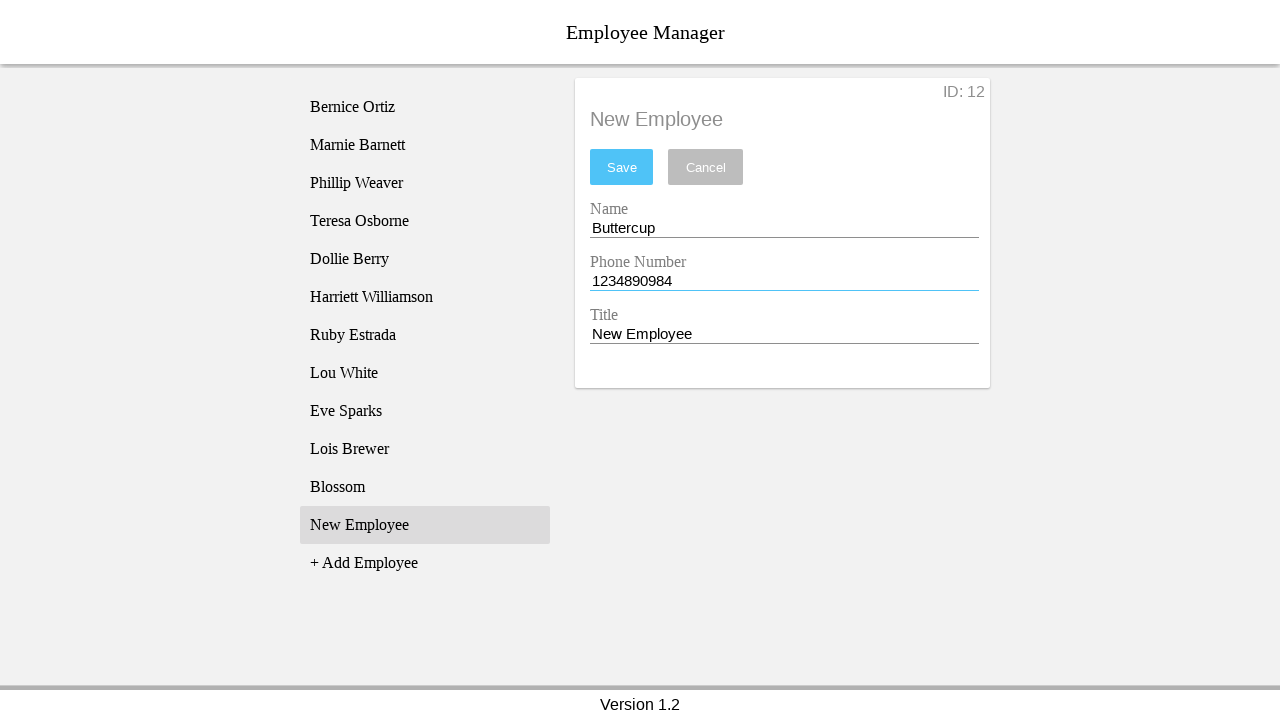

Cleared title entry field on [name='titleEntry']
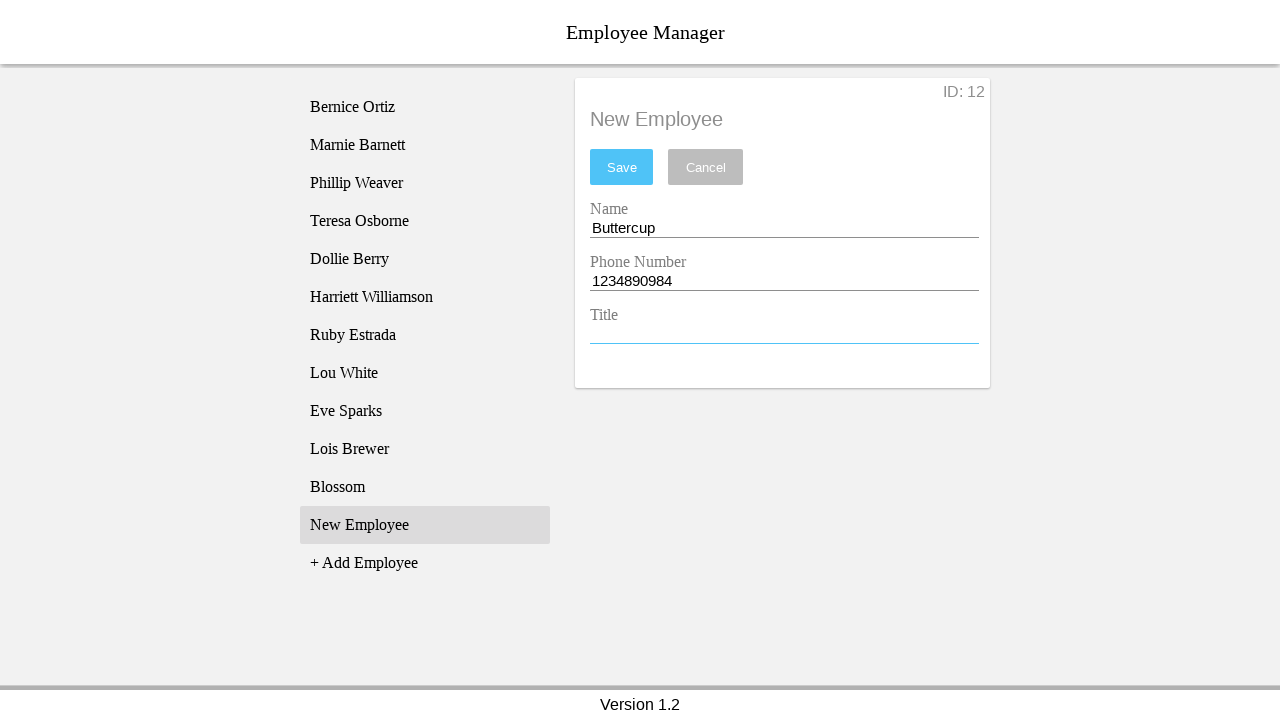

Filled title field with 'Power Puff Girl' on [name='titleEntry']
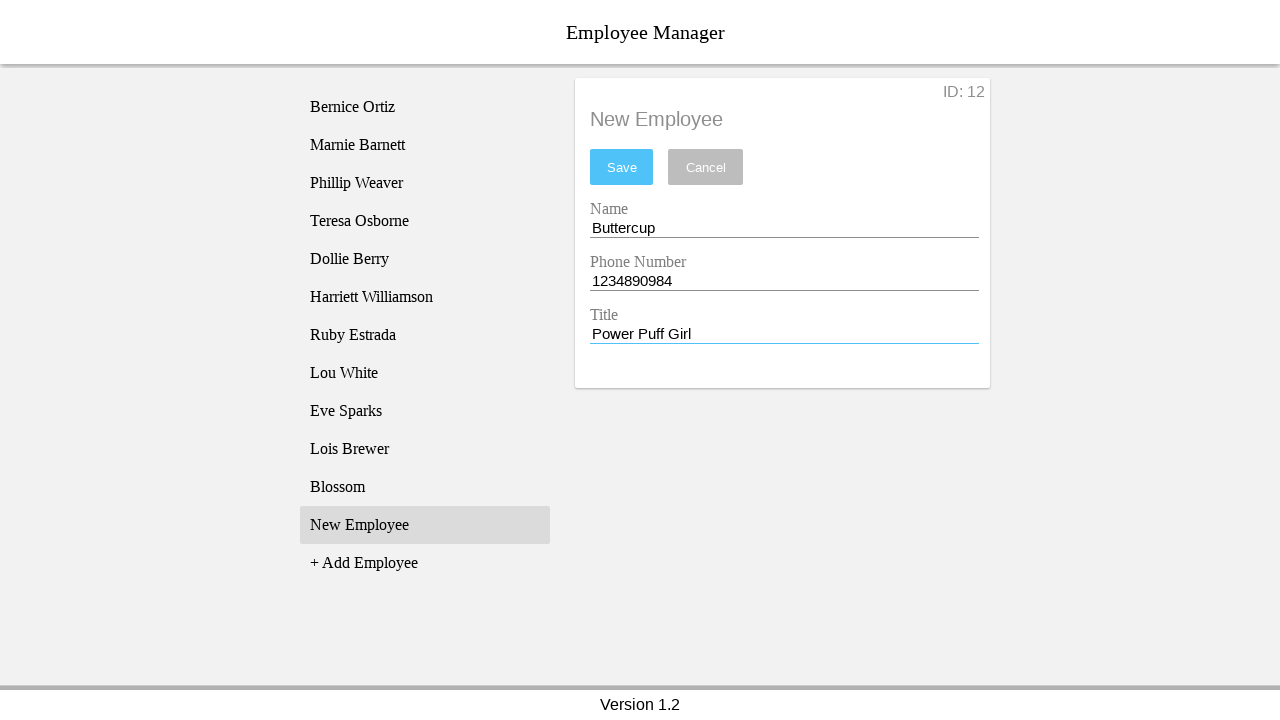

Clicked save button to add employee 'Buttercup' at (622, 167) on [name='save']
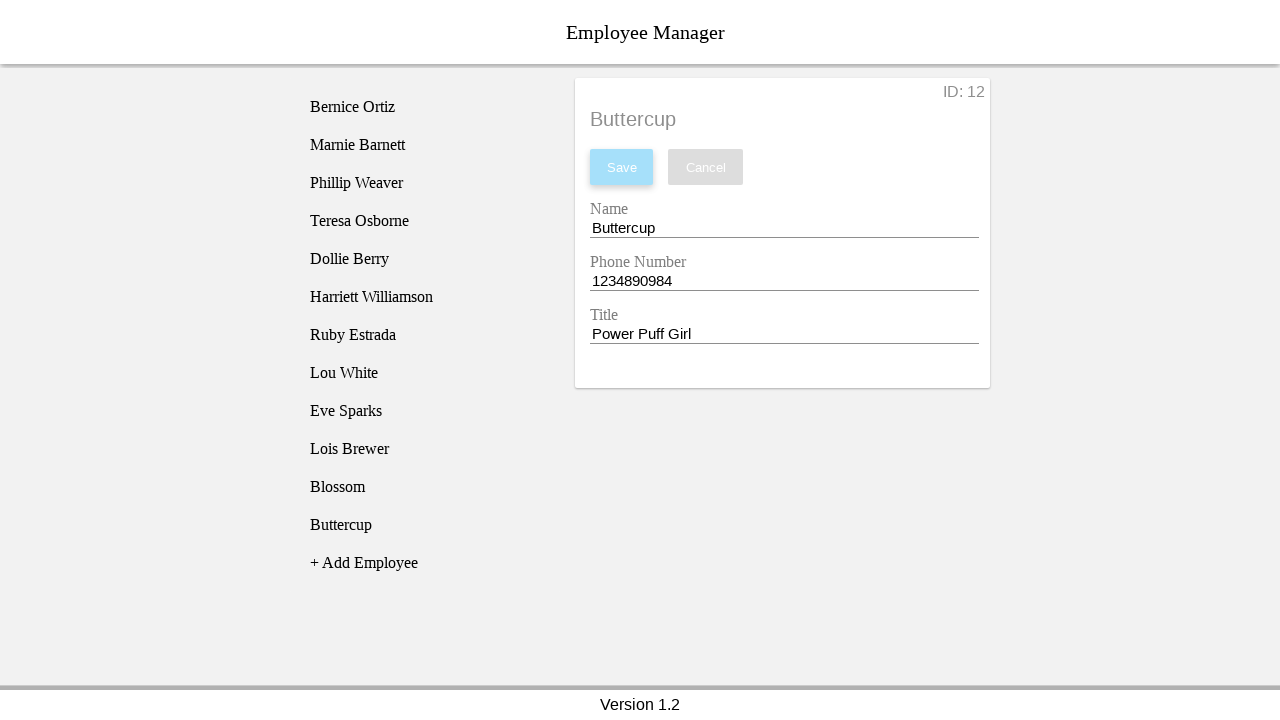

Clicked add employee button for Bubbles at (425, 563) on [name='addEmployee']
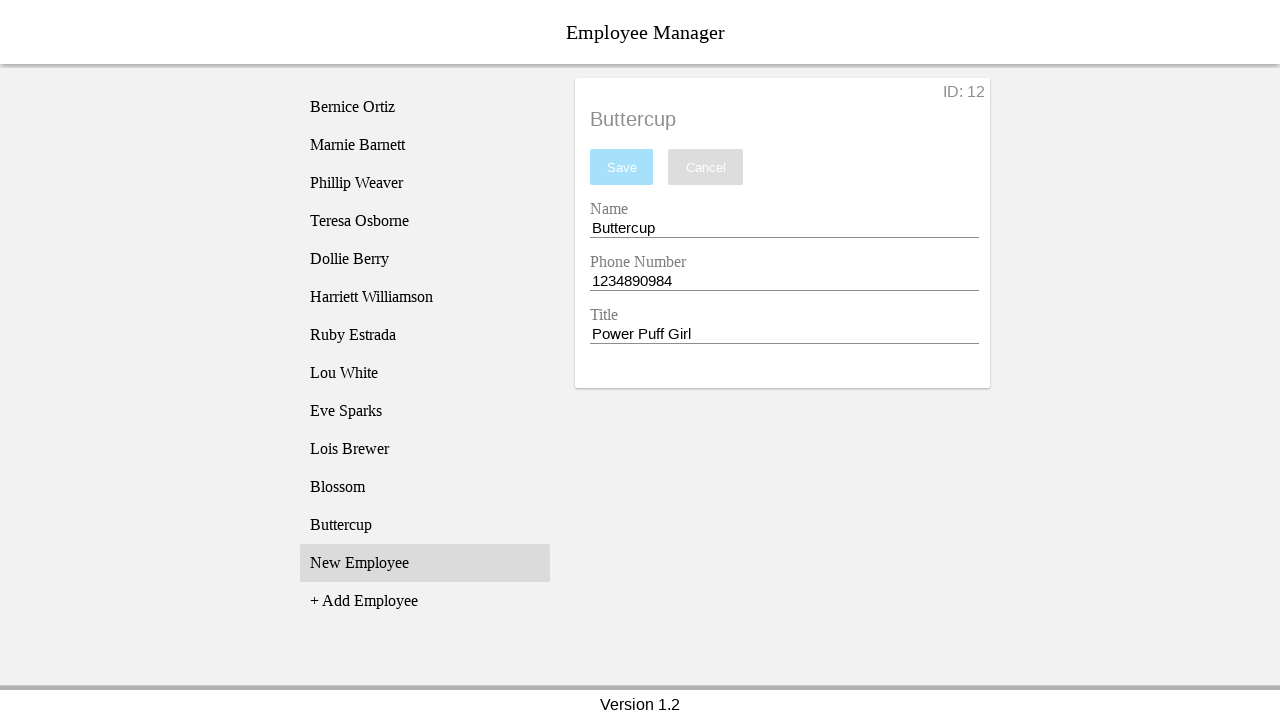

Selected 'New Employee' option from dropdown at (425, 563) on xpath=//li[text()='New Employee']
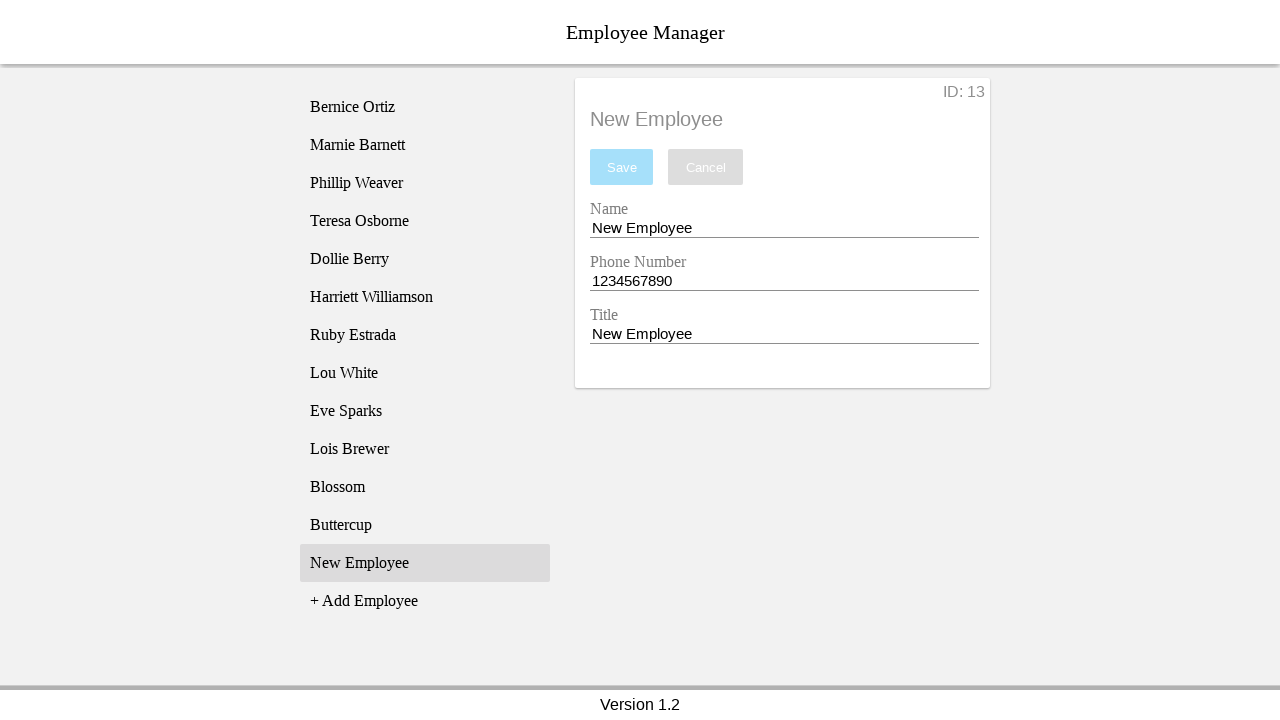

Cleared name entry field on [name='nameEntry']
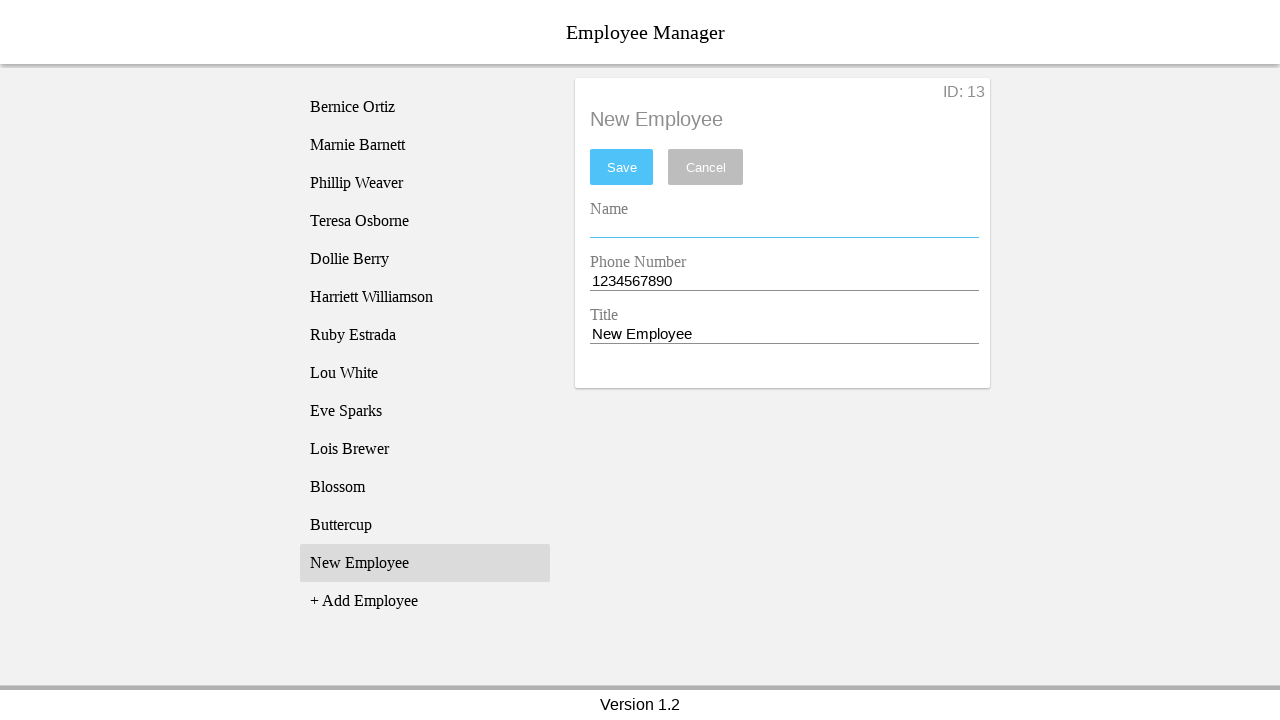

Filled name field with 'Bubbles' on [name='nameEntry']
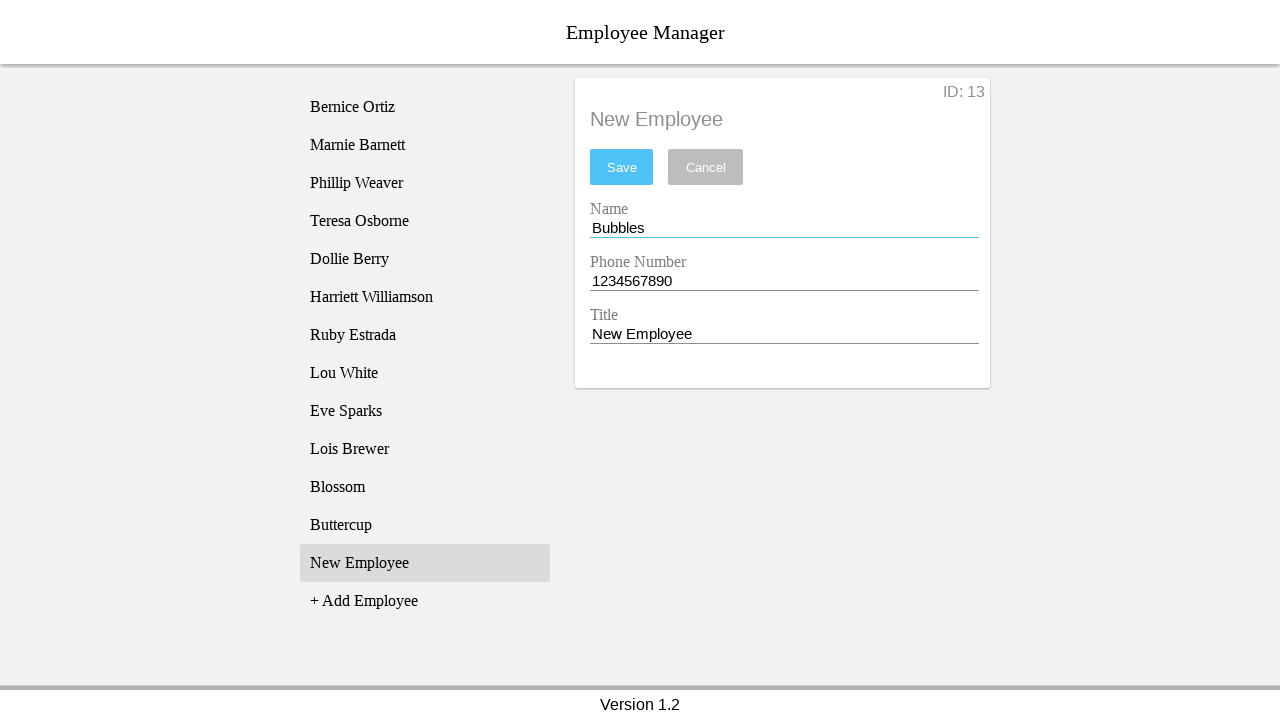

Cleared phone entry field on [name='phoneEntry']
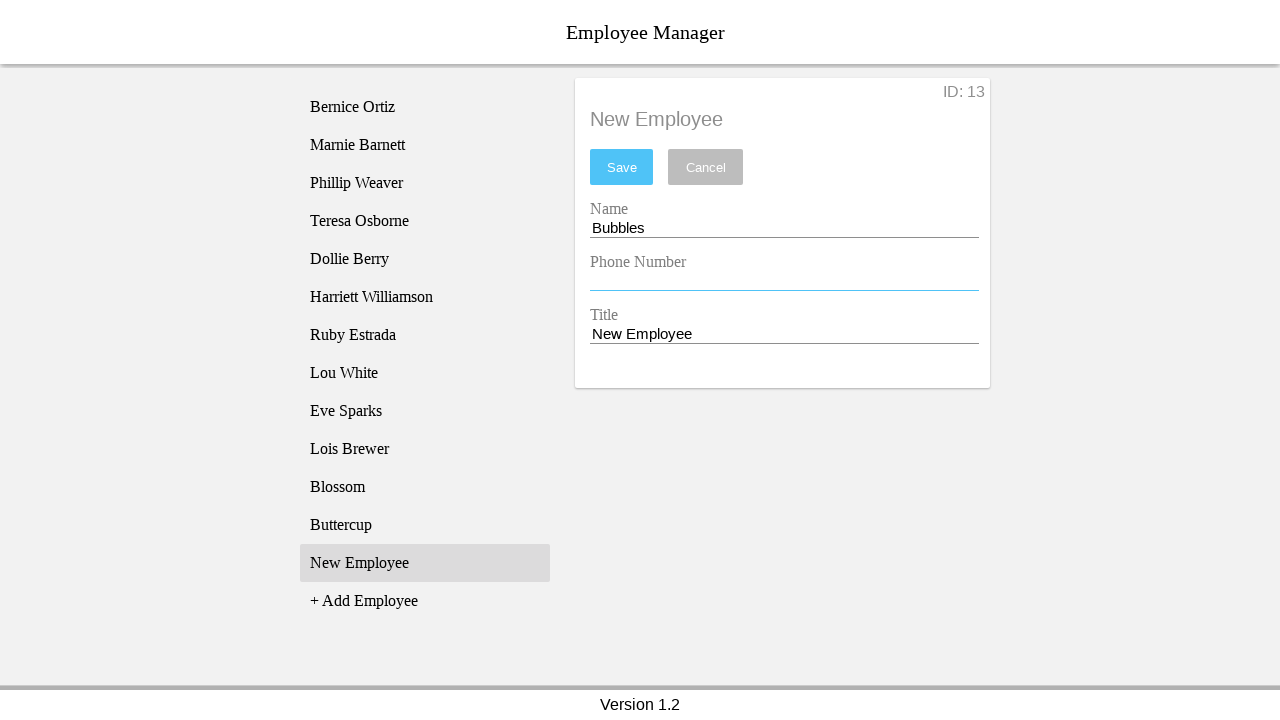

Filled phone field with '1234890984' on [name='phoneEntry']
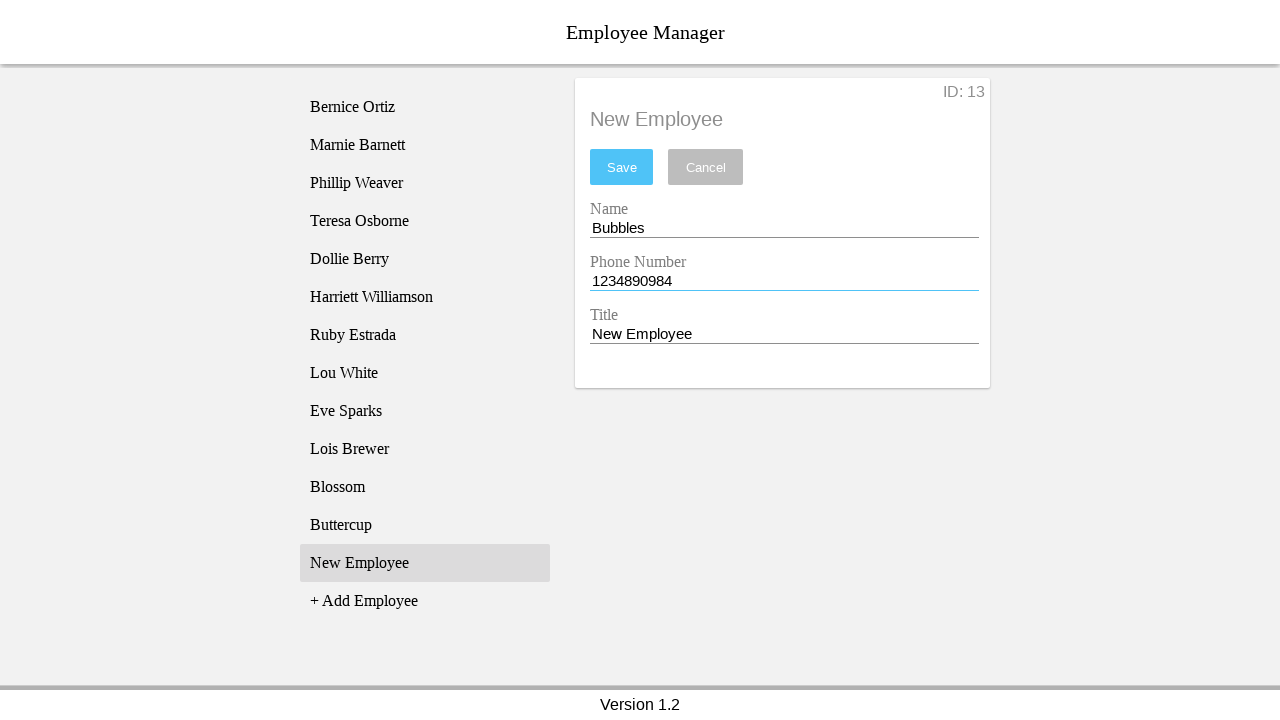

Cleared title entry field on [name='titleEntry']
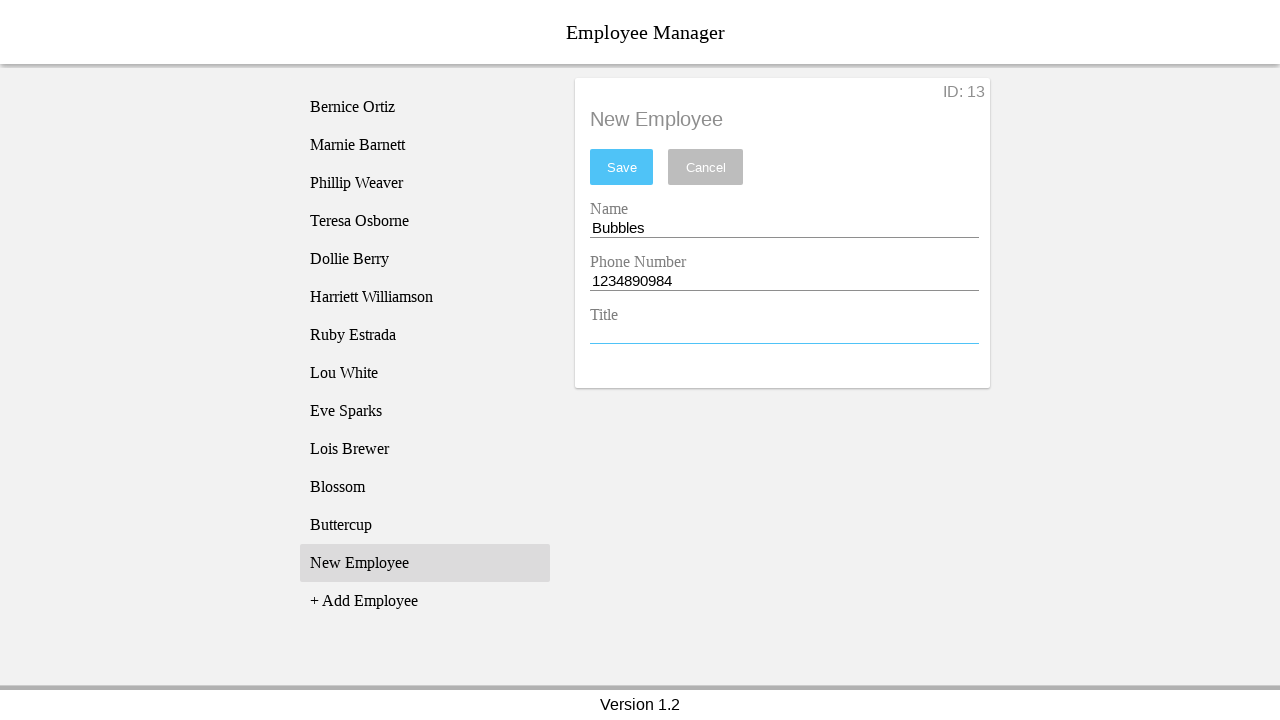

Filled title field with 'Power Puff Girl' on [name='titleEntry']
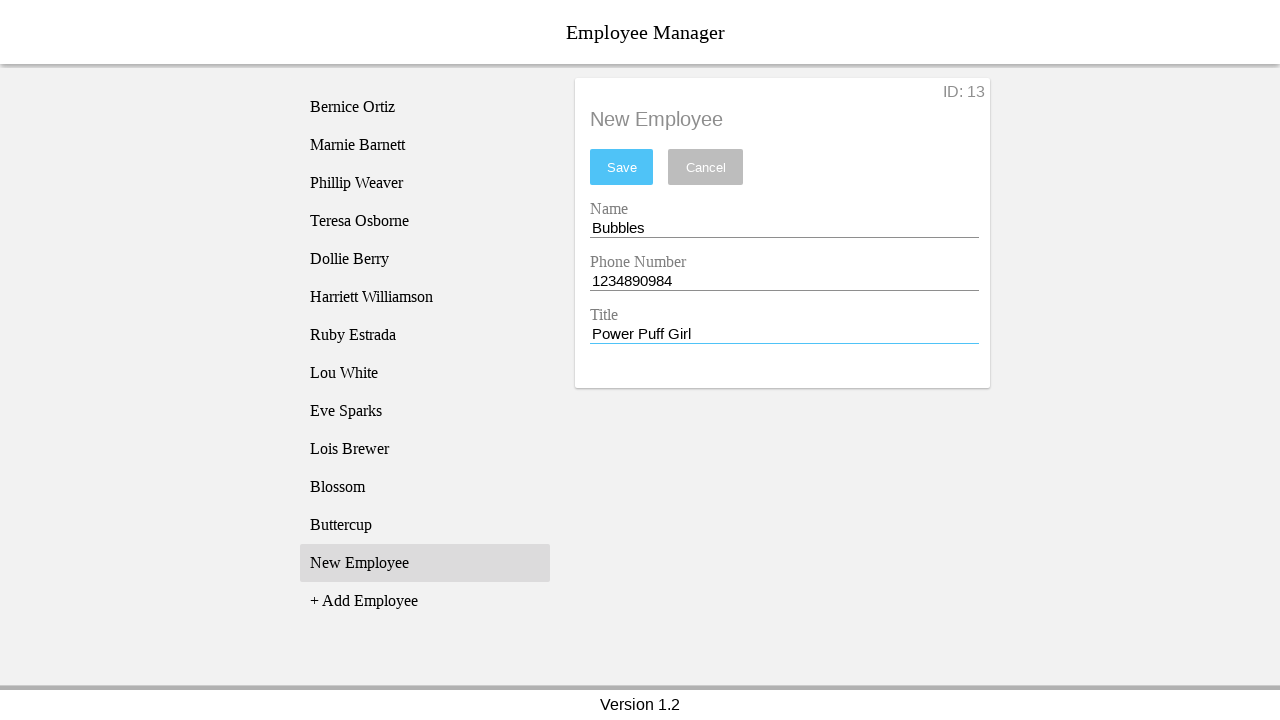

Clicked save button to add employee 'Bubbles' at (622, 167) on [name='save']
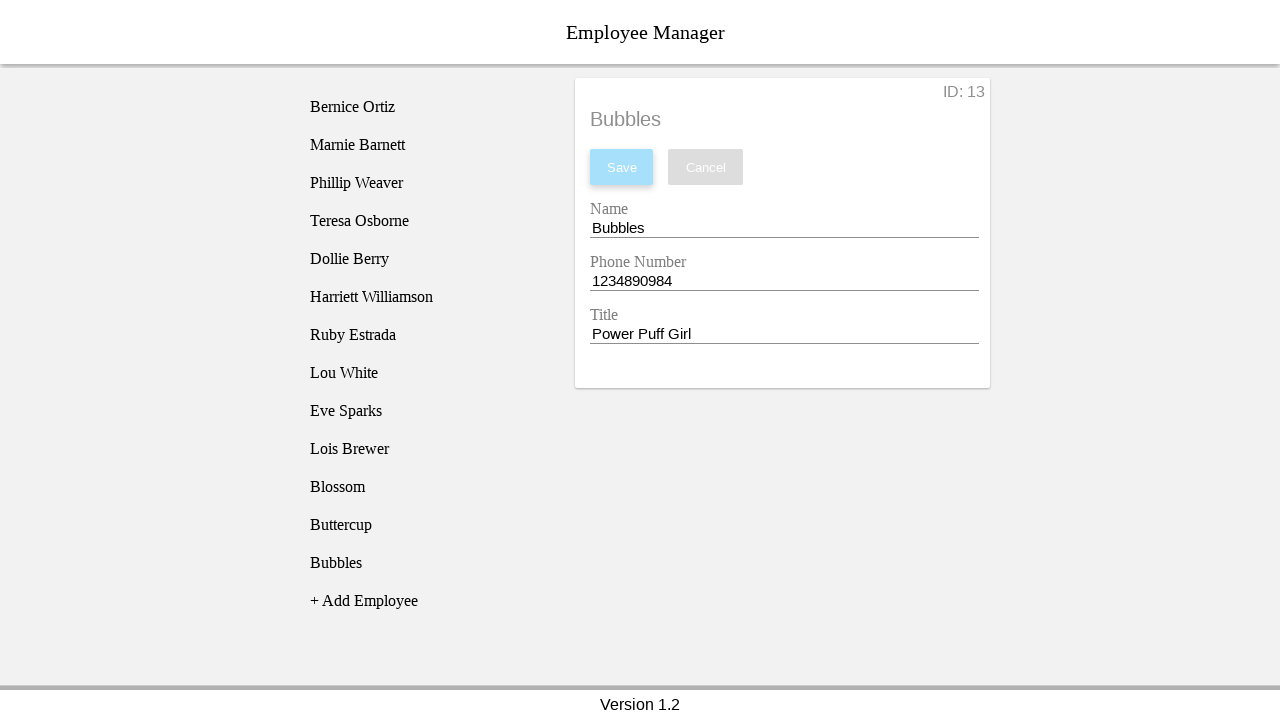

Clicked add employee button for Miss Sara Bellum at (425, 601) on [name='addEmployee']
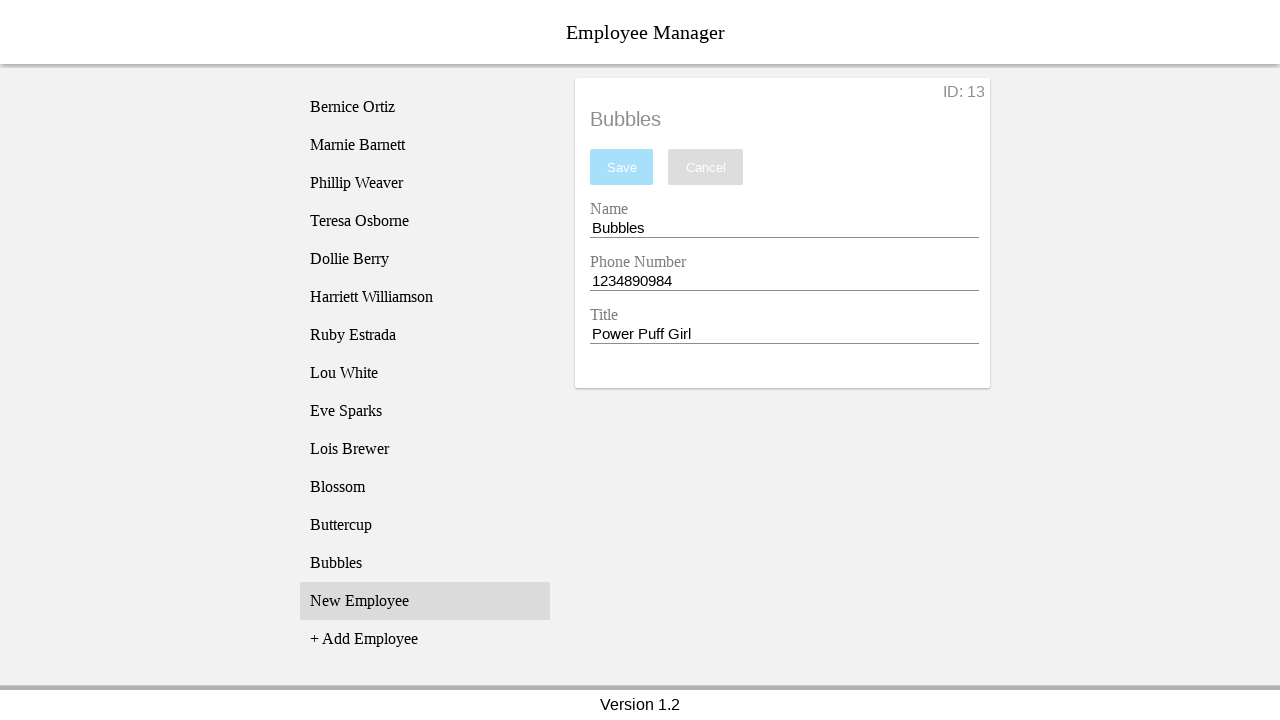

Selected 'New Employee' option from dropdown at (425, 601) on xpath=//li[text()='New Employee']
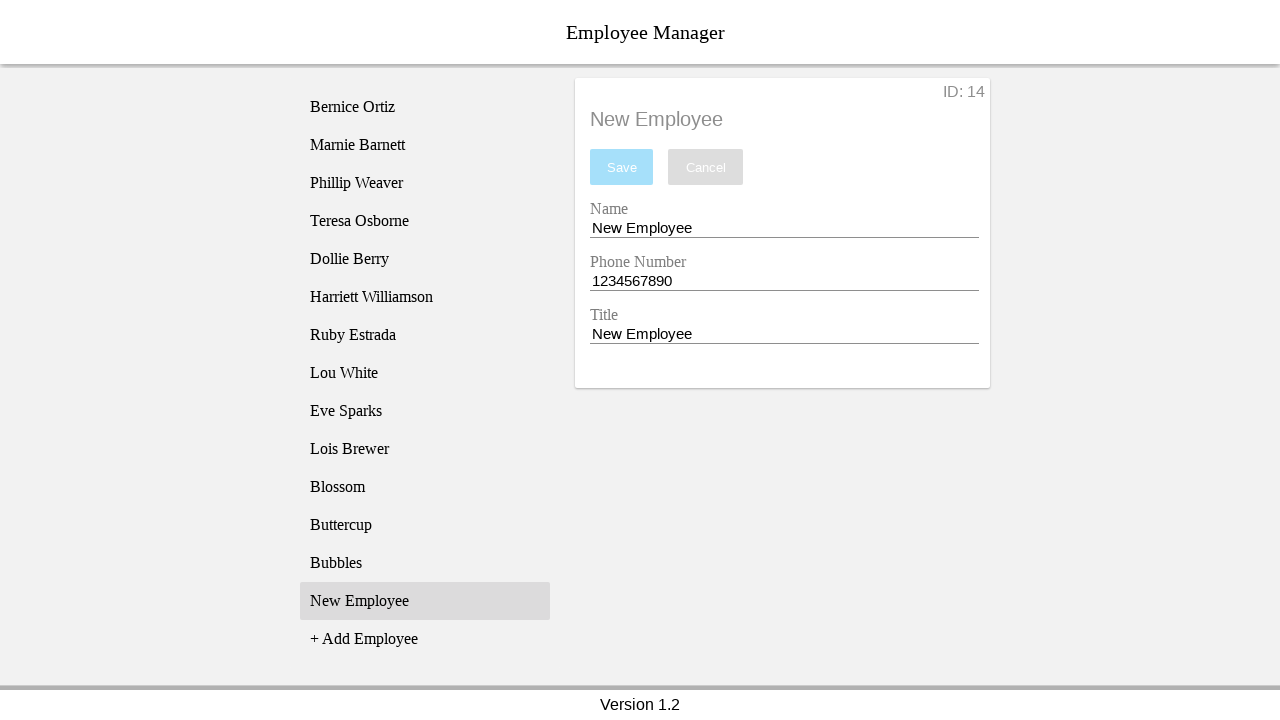

Cleared name entry field on [name='nameEntry']
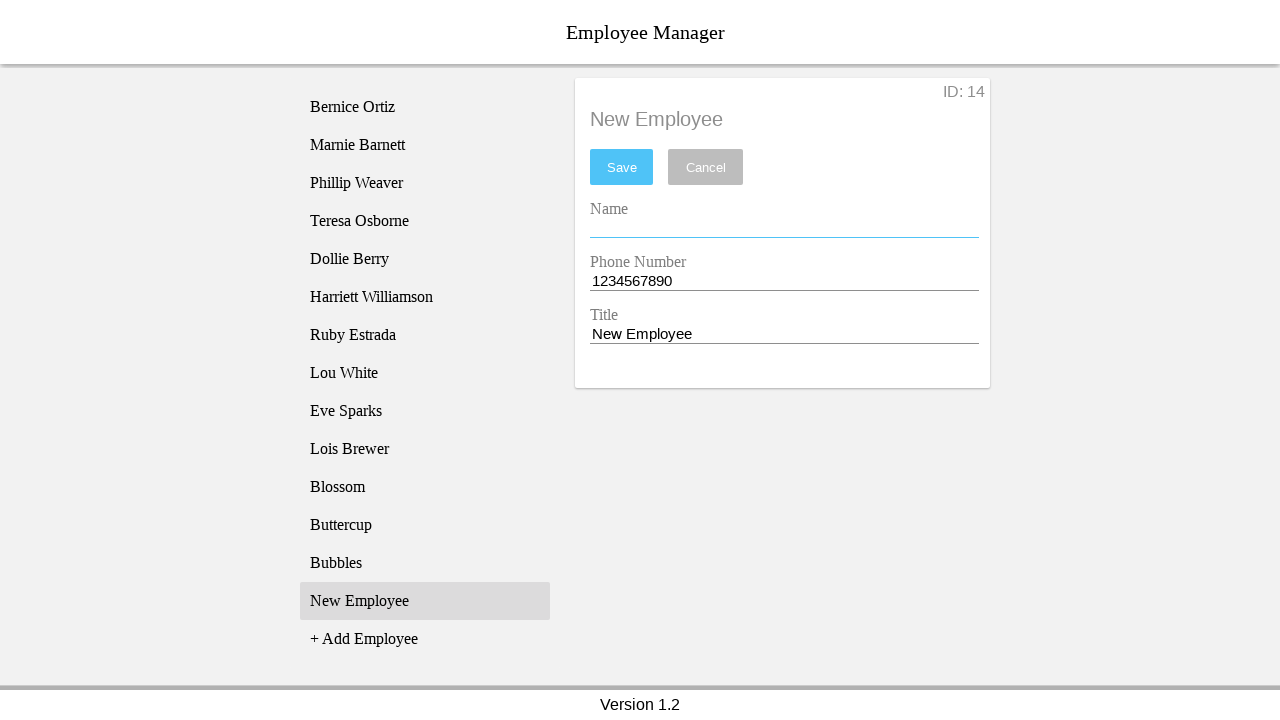

Filled name field with 'Miss Sara Bellum' on [name='nameEntry']
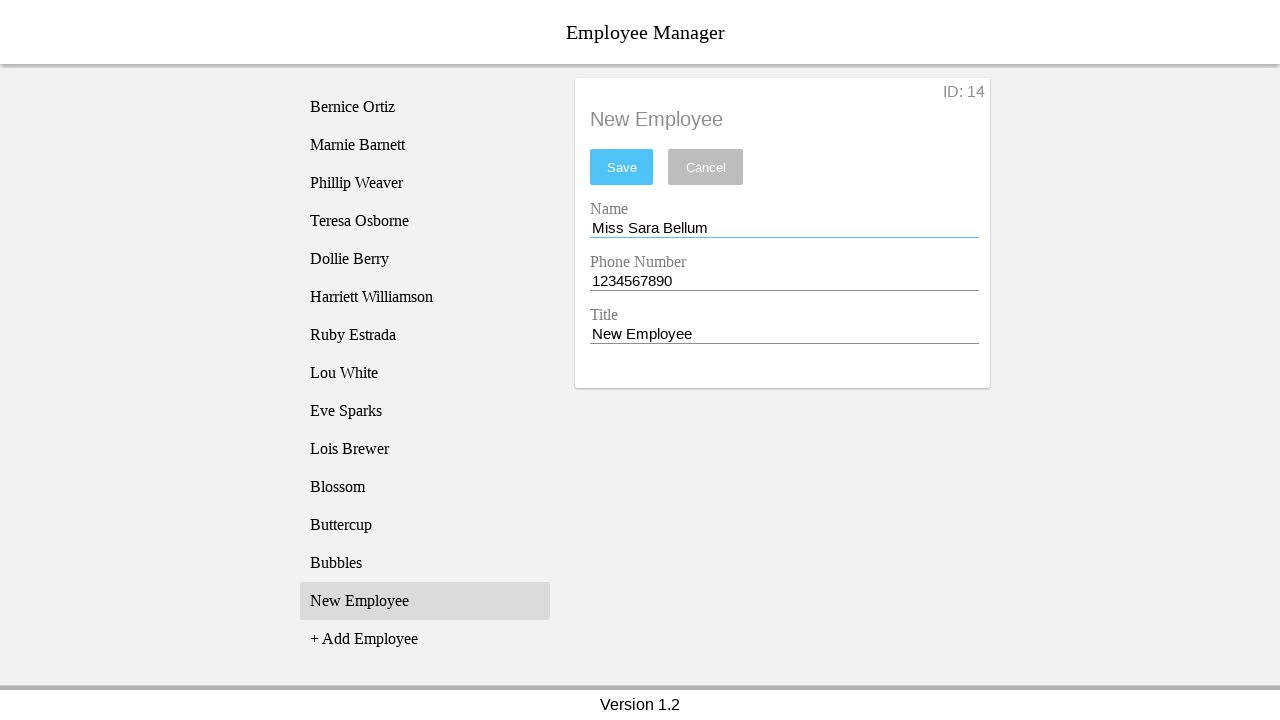

Cleared phone entry field on [name='phoneEntry']
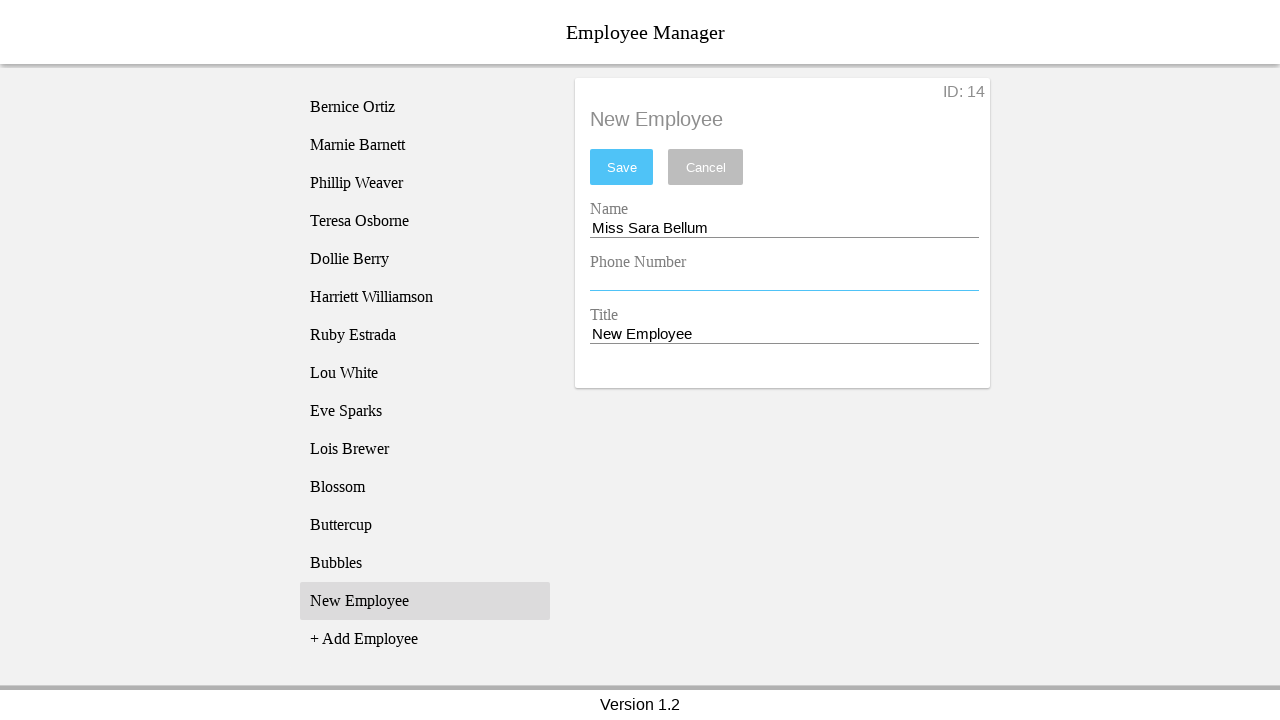

Filled phone field with '7987897890' on [name='phoneEntry']
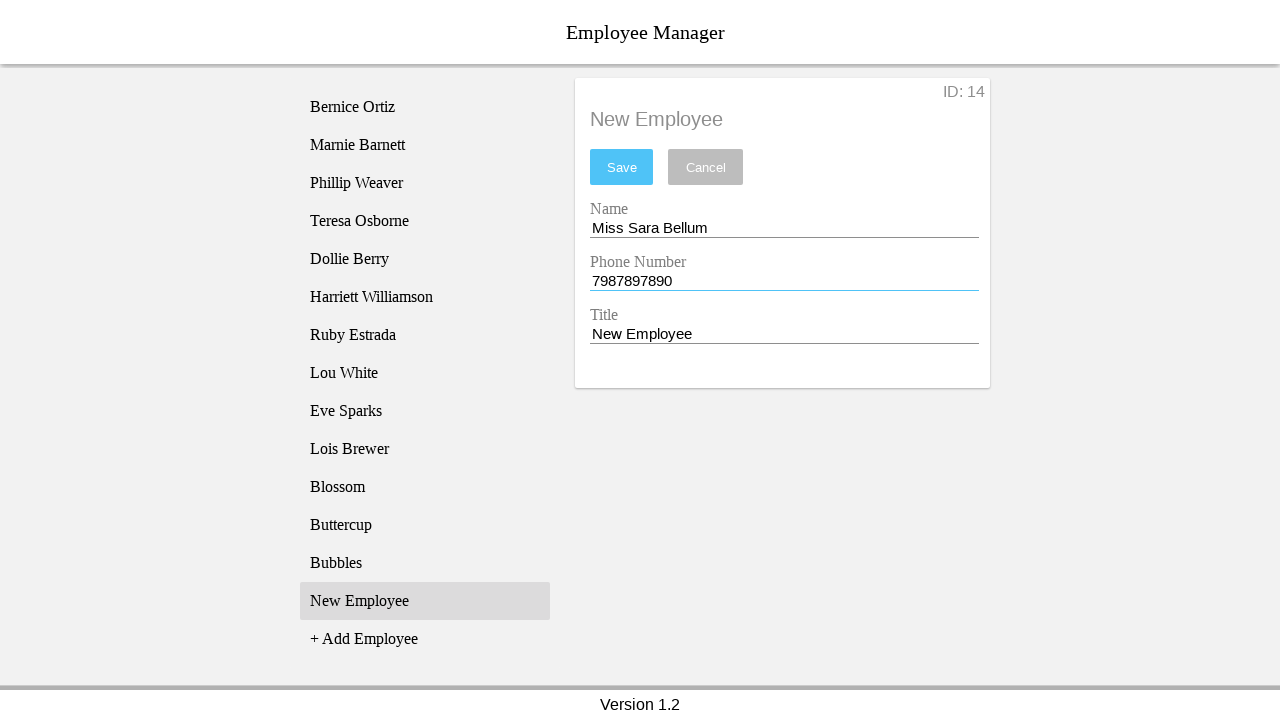

Cleared title entry field on [name='titleEntry']
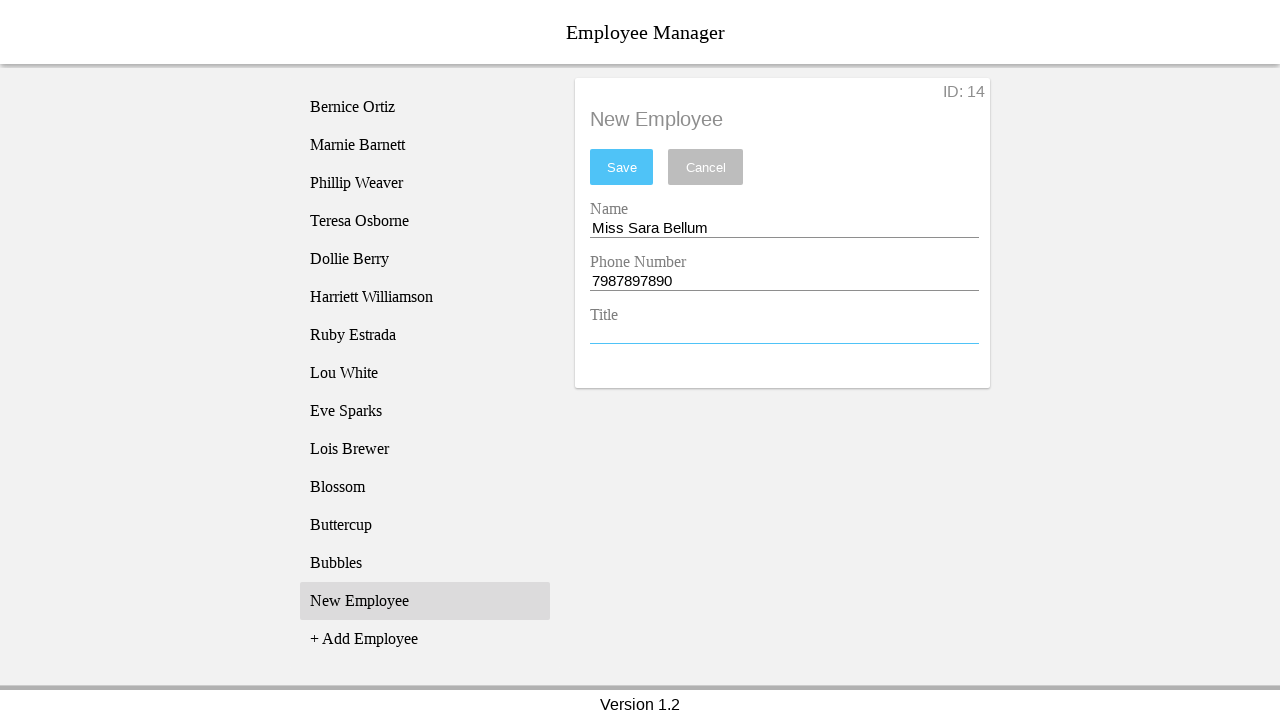

Filled title field with 'Secretary' on [name='titleEntry']
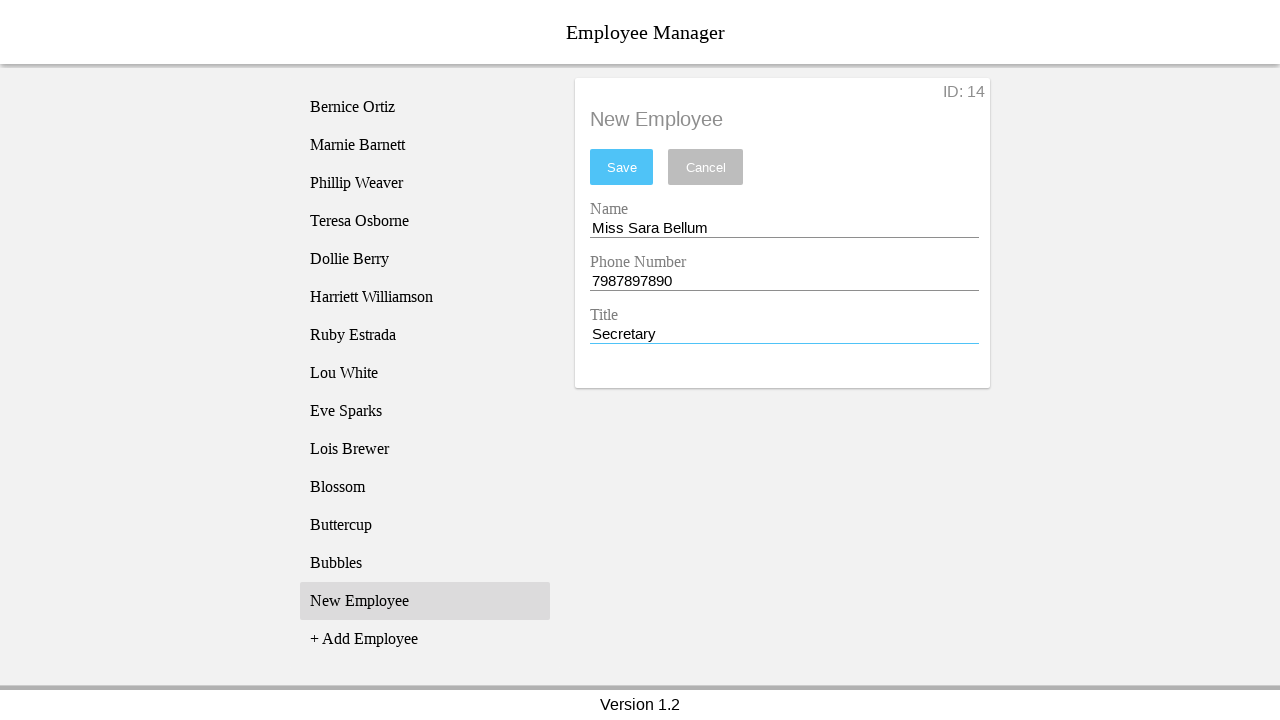

Clicked save button to add employee 'Miss Sara Bellum' at (622, 167) on [name='save']
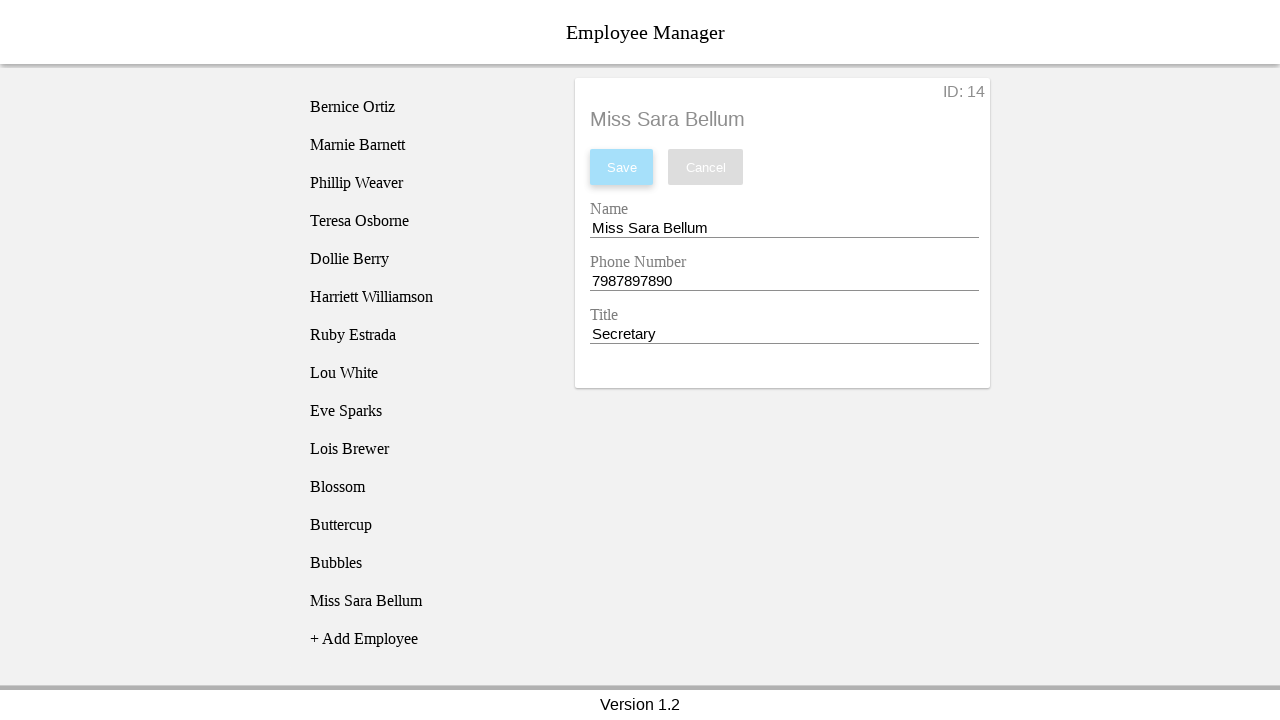

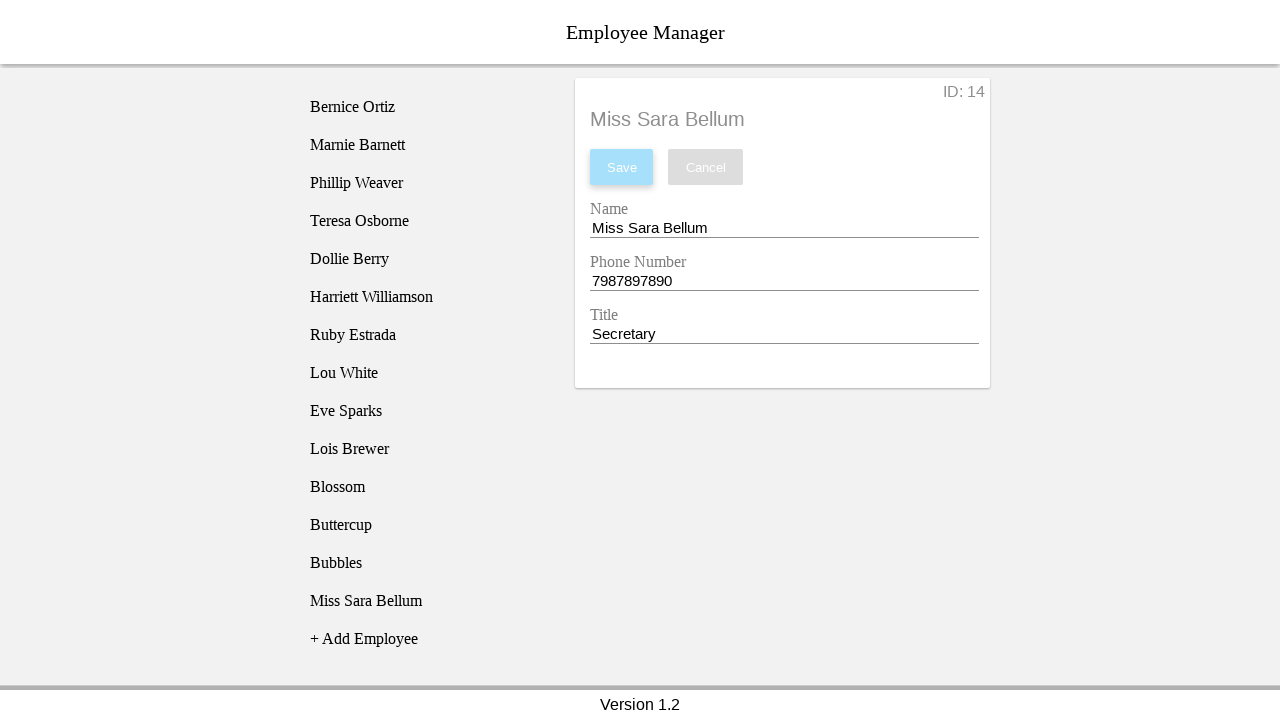